Tests navigation to VWO app homepage and clicks on a link containing the text "Start" (likely a "Start free trial" button)

Starting URL: https://app.vwo.com

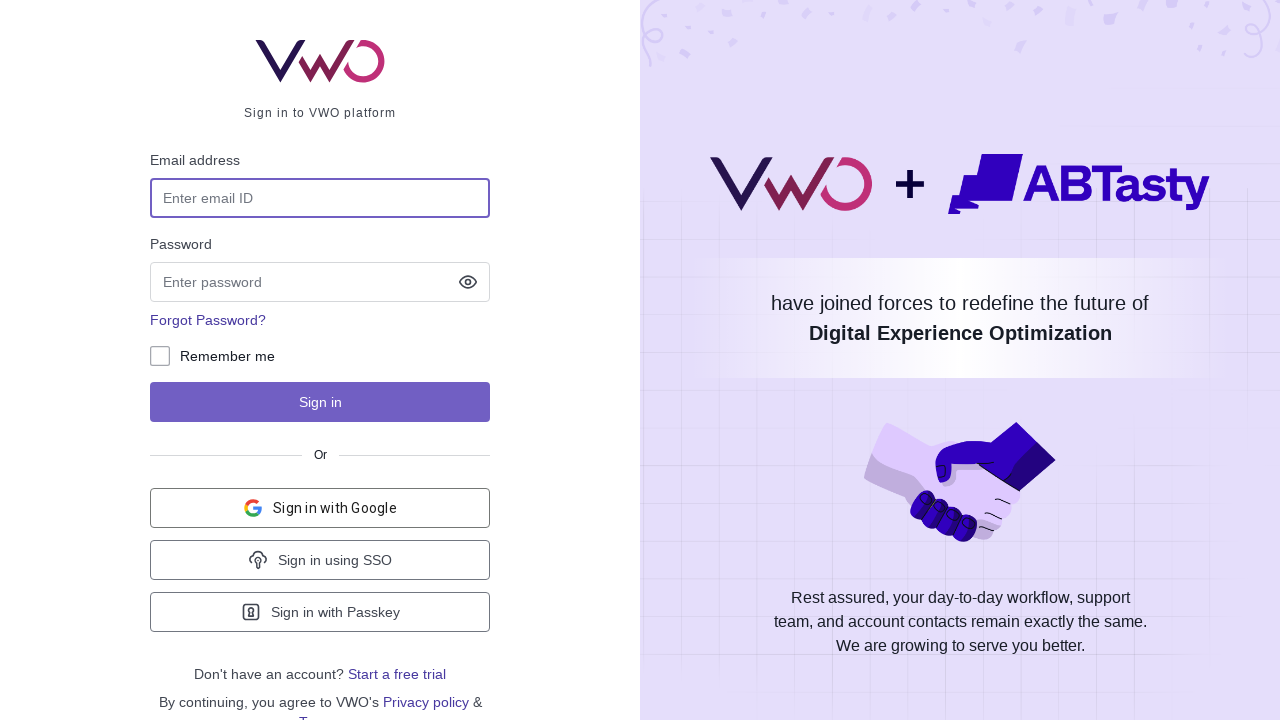

Navigated to VWO app homepage at https://app.vwo.com
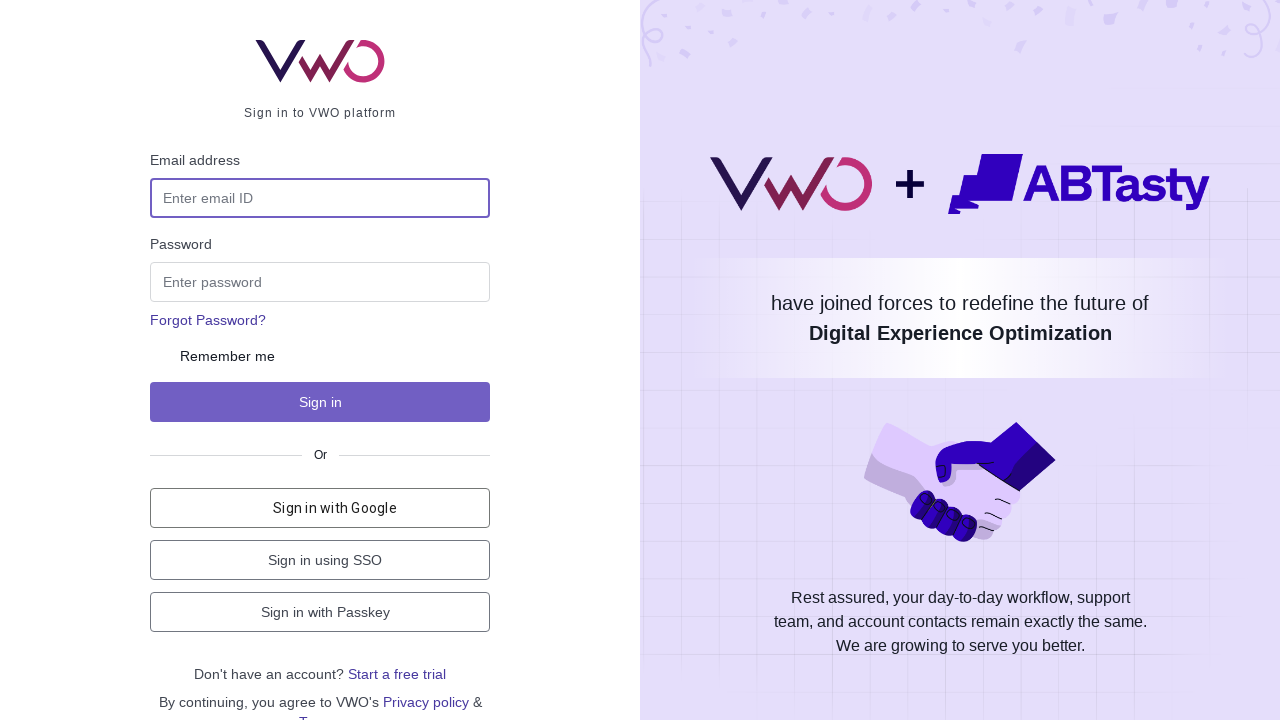

Clicked link containing text 'Start' (e.g., 'Start a free trial' button) at (397, 674) on a:has-text('Start')
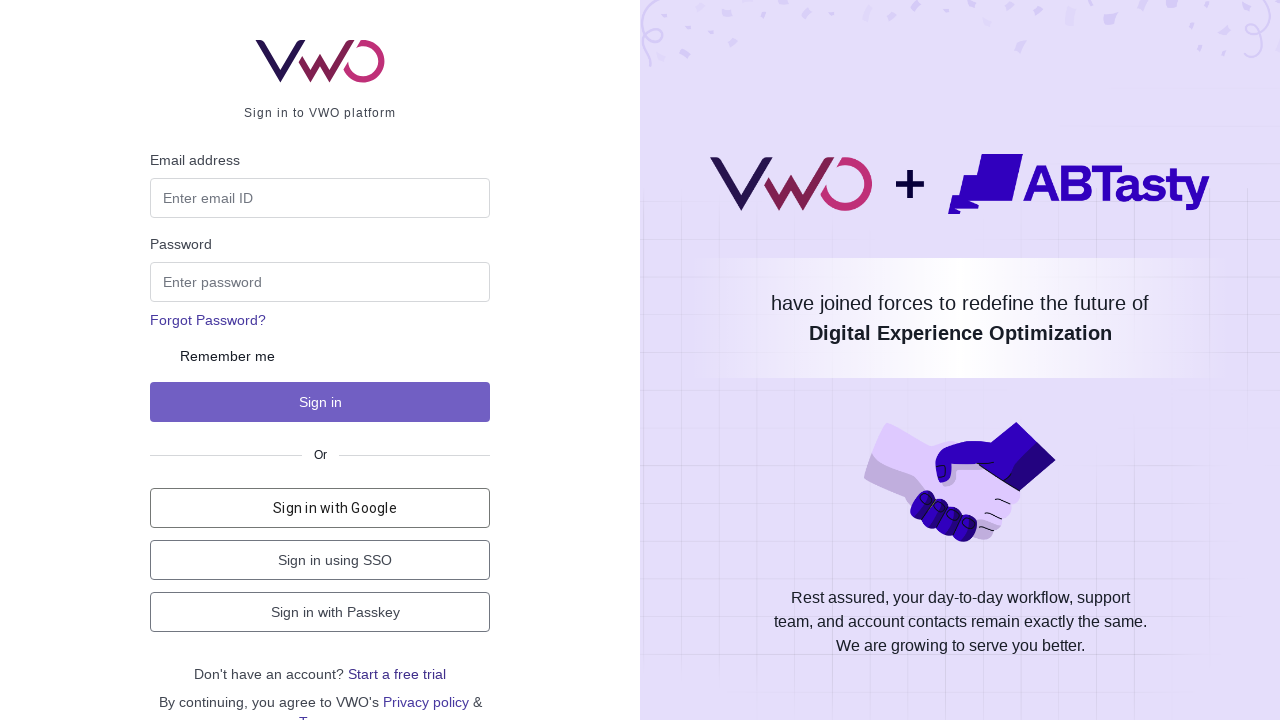

Waited for page to reach networkidle load state
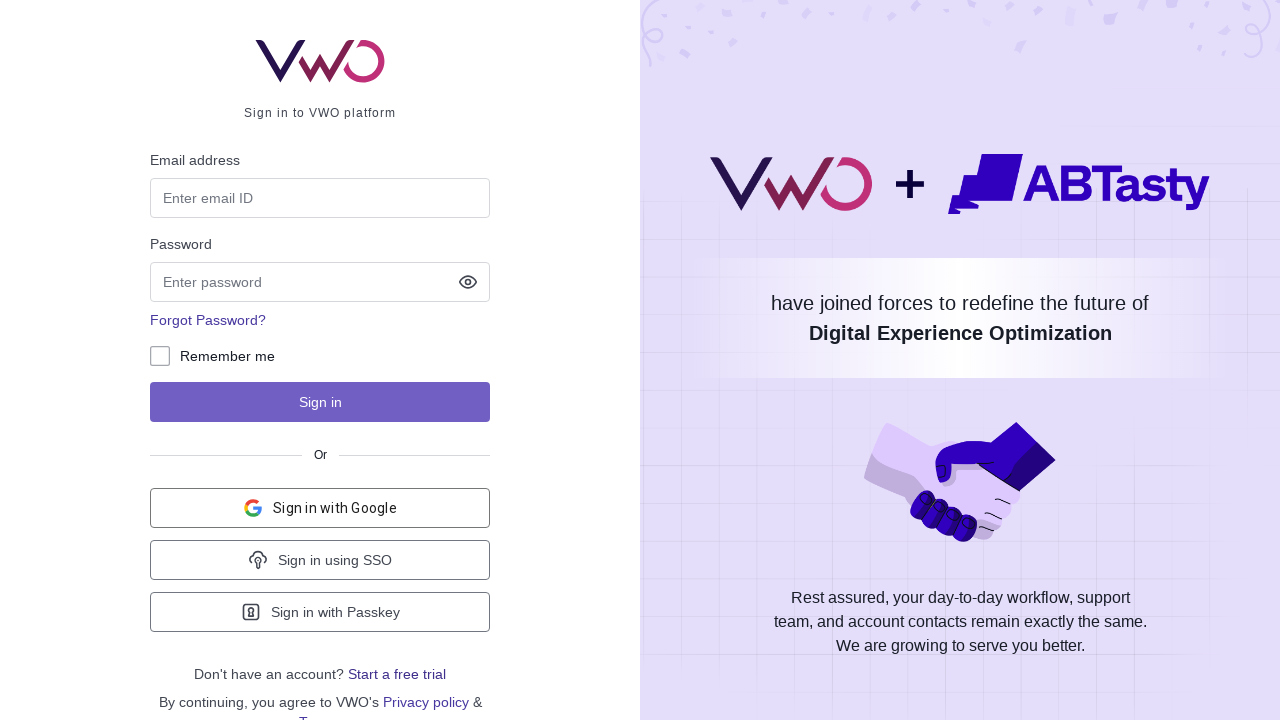

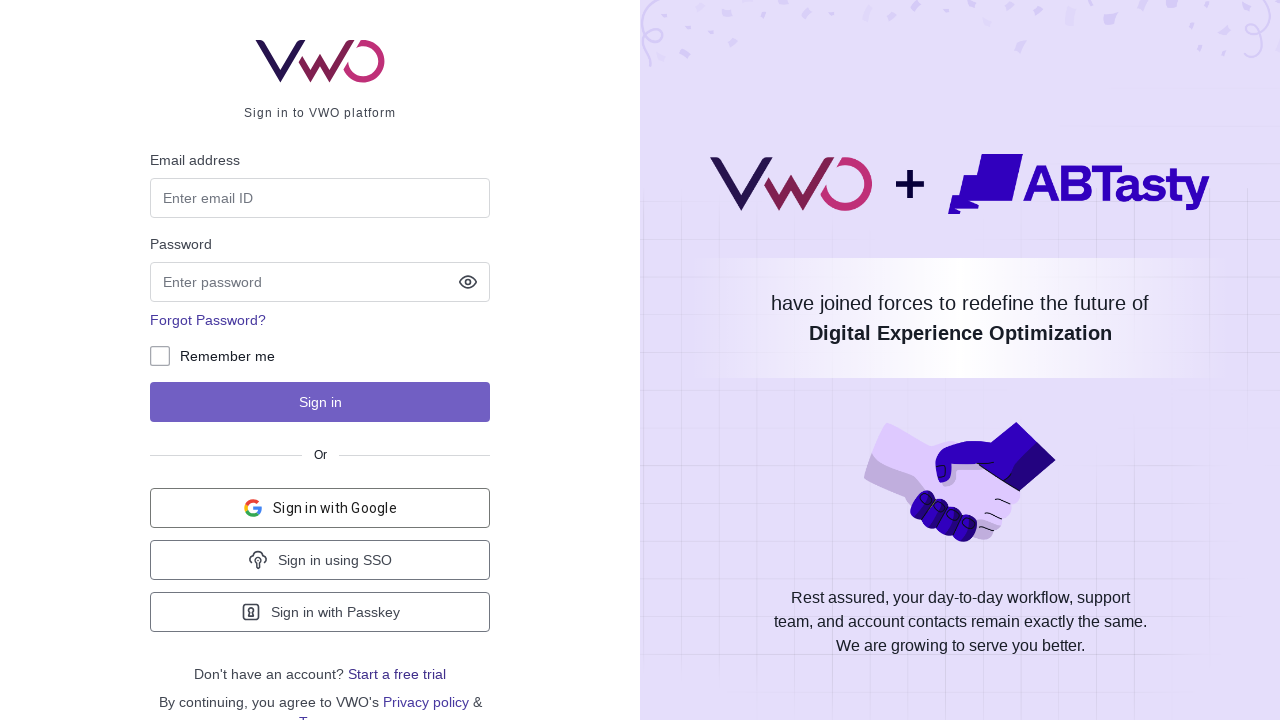